Tests multi-tab handling by clicking a link that opens a new tab (Blogs), then switches between the parent and child windows to verify the page titles.

Starting URL: https://www.hdfc.com/

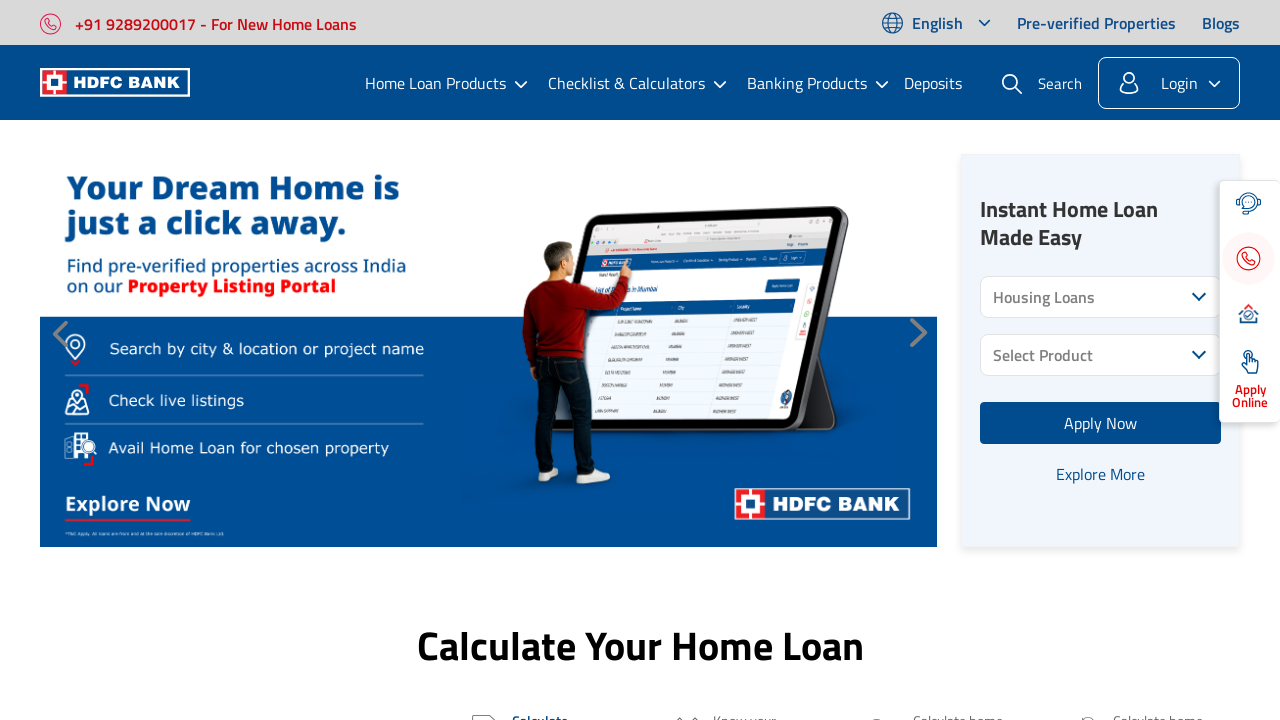

Clicked Blogs link to open new tab at (1221, 22) on text=Blogs
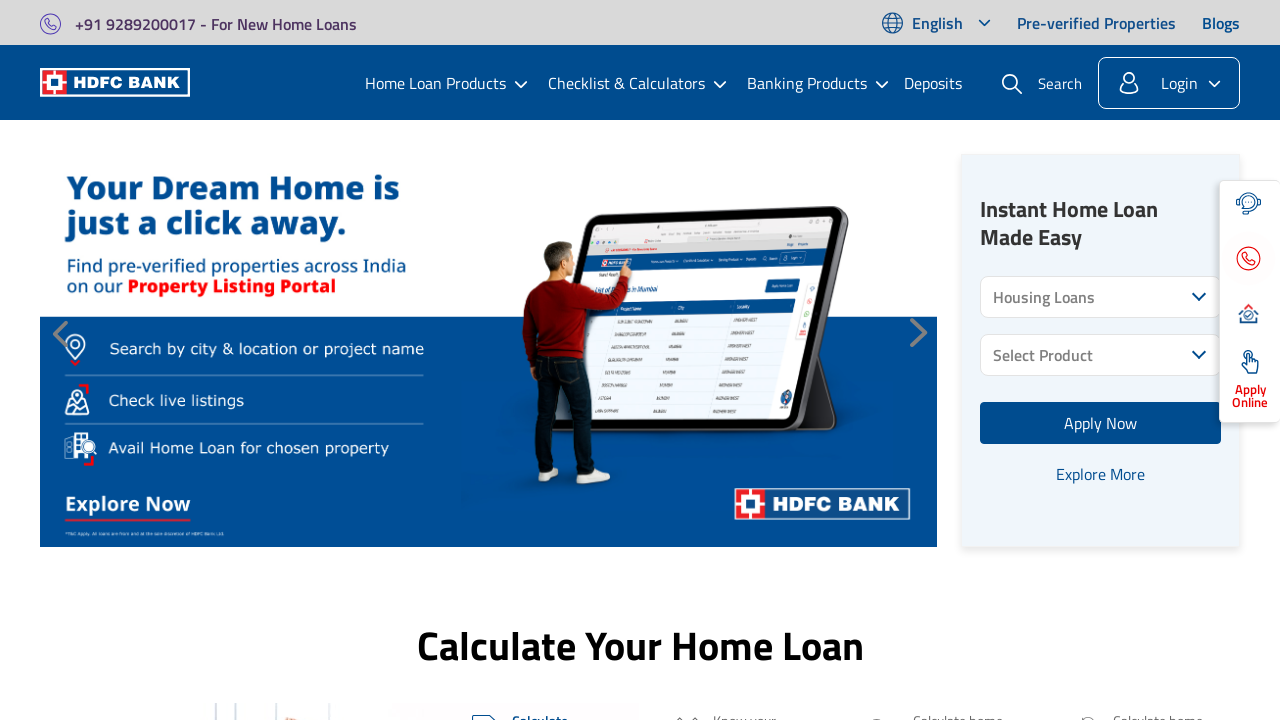

New tab (Blogs page) opened and captured
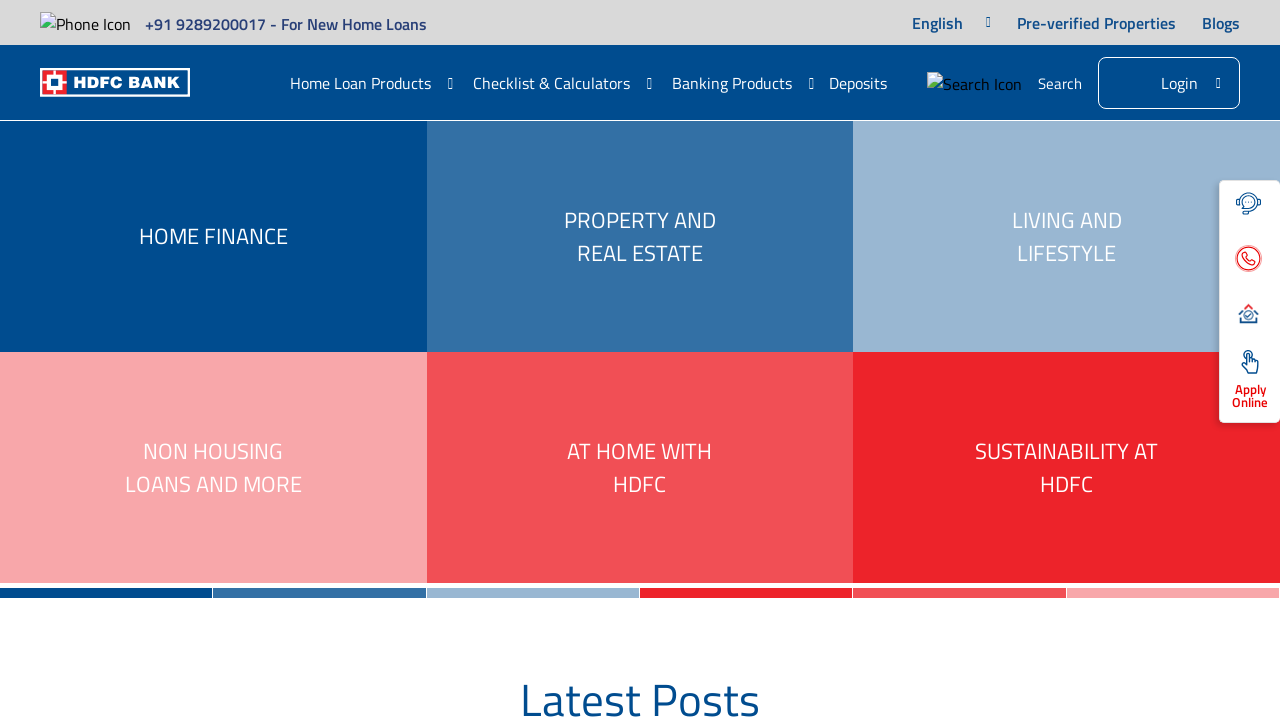

New tab page loaded completely
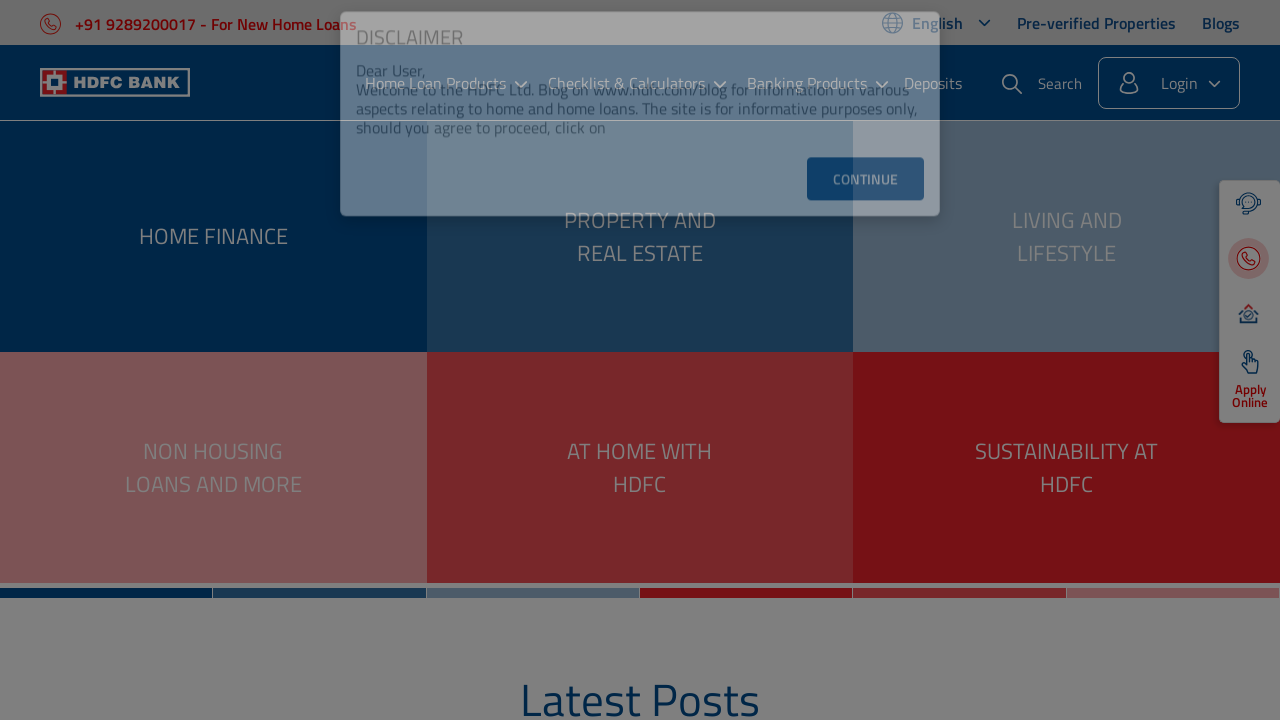

Retrieved title of child tab (Blogs page): HDFC Bank Ltd | Blog
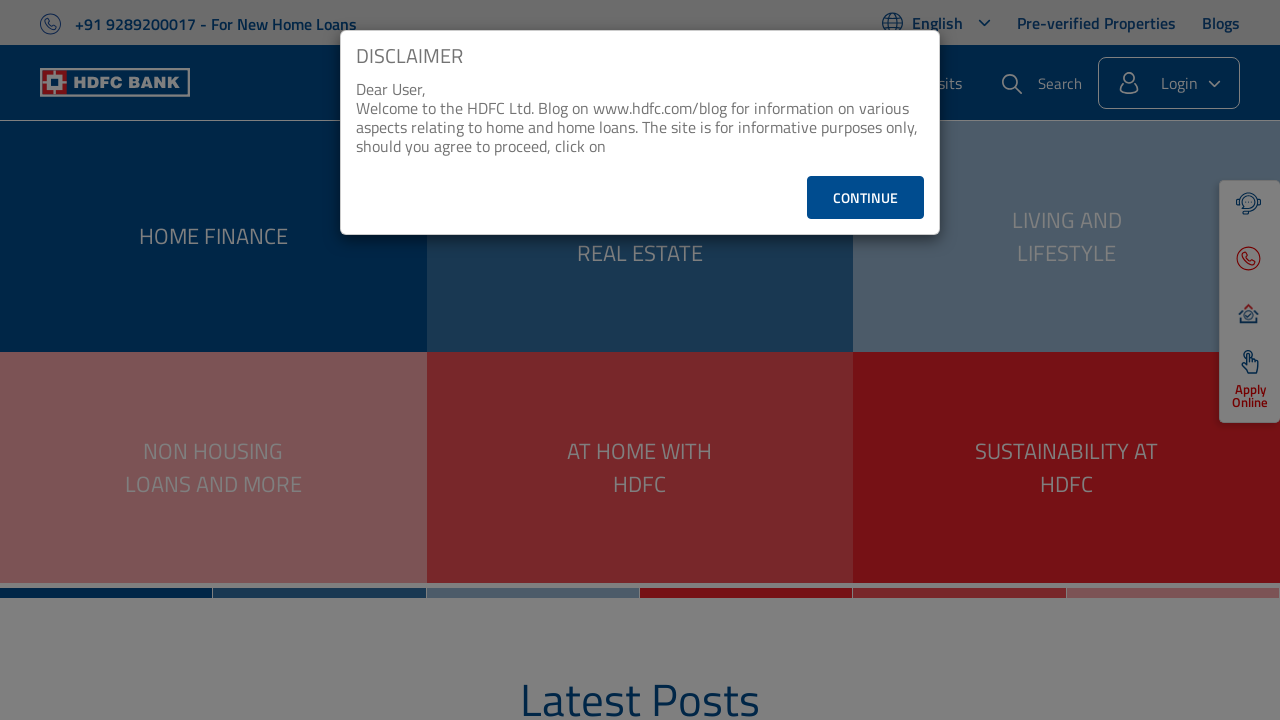

Retrieved title of parent tab (HDFC home page): Housing Finance | Home Finance Company | HDFC Bank Ltd
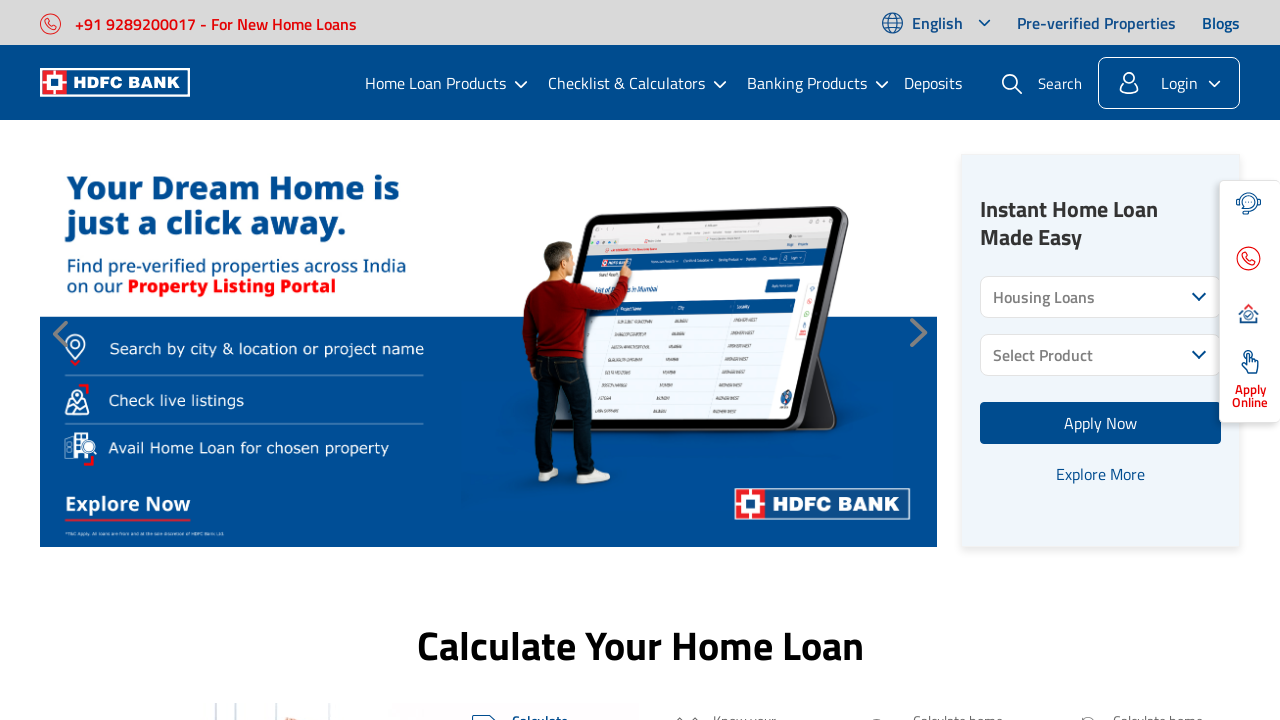

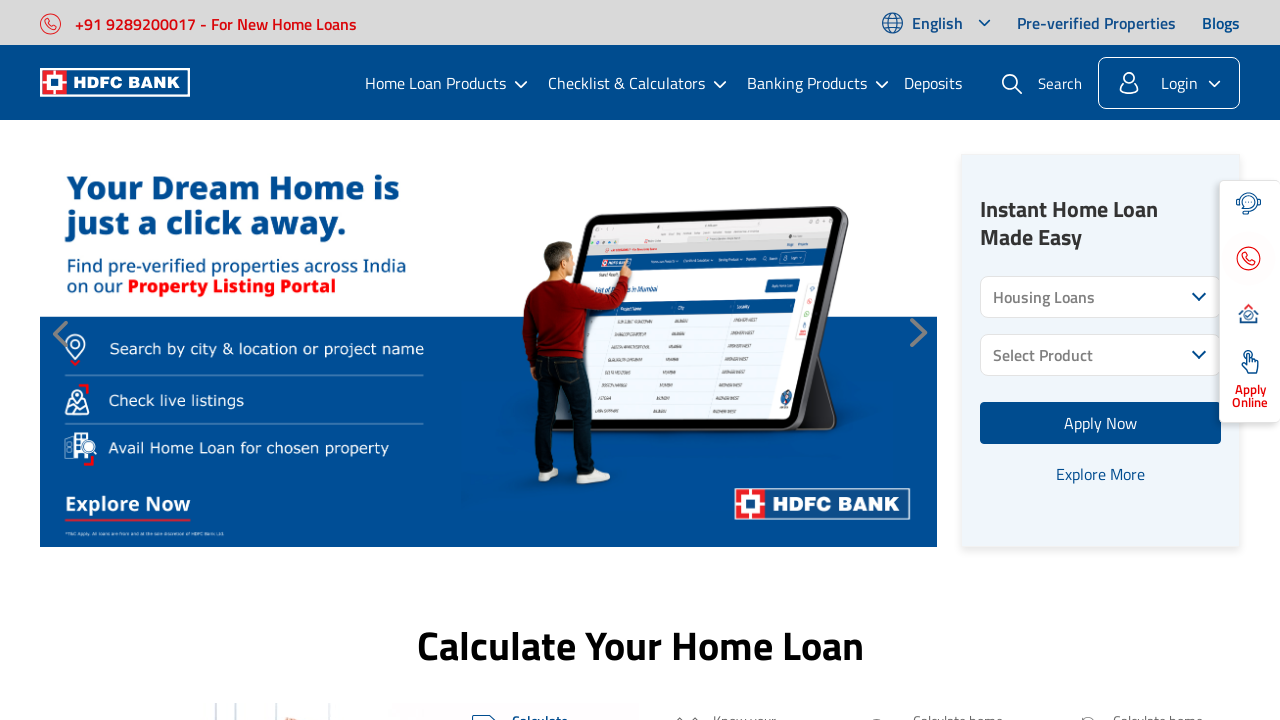